Tests interaction with Shadow DOM elements by locating an input field inside a shadow root and typing text into it

Starting URL: http://watir.com/examples/shadow_dom.html

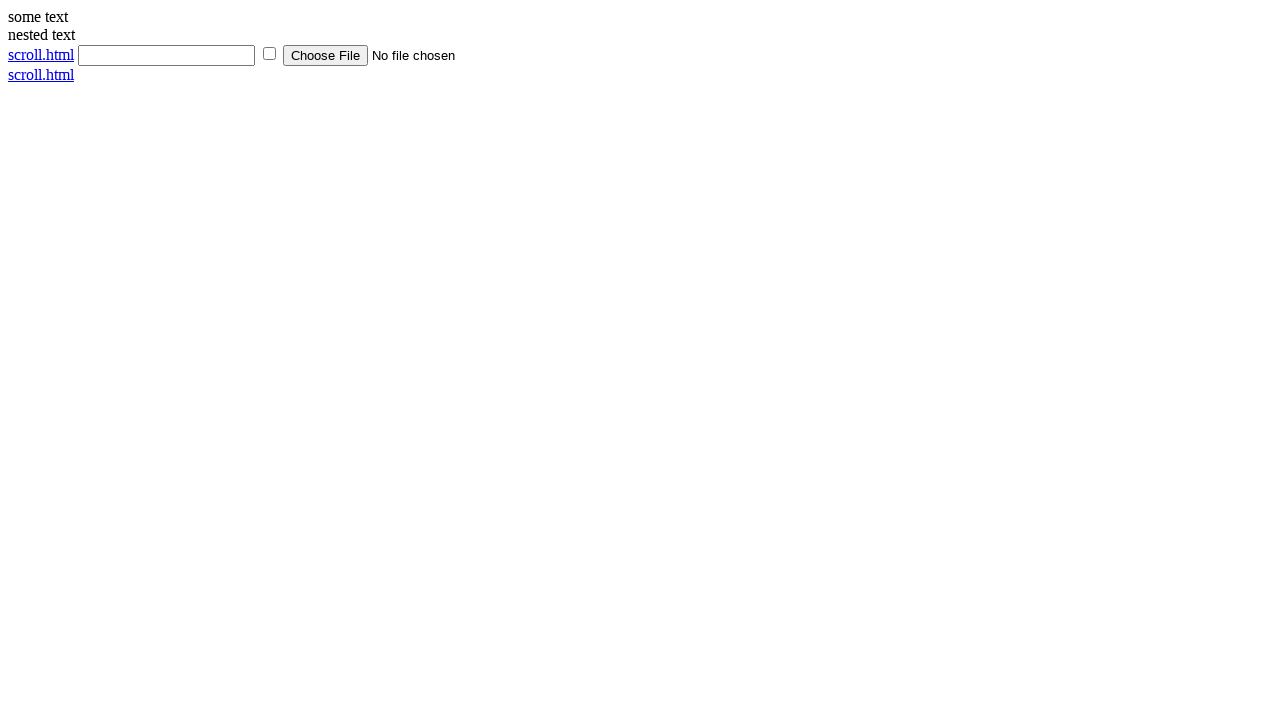

Located shadow host element
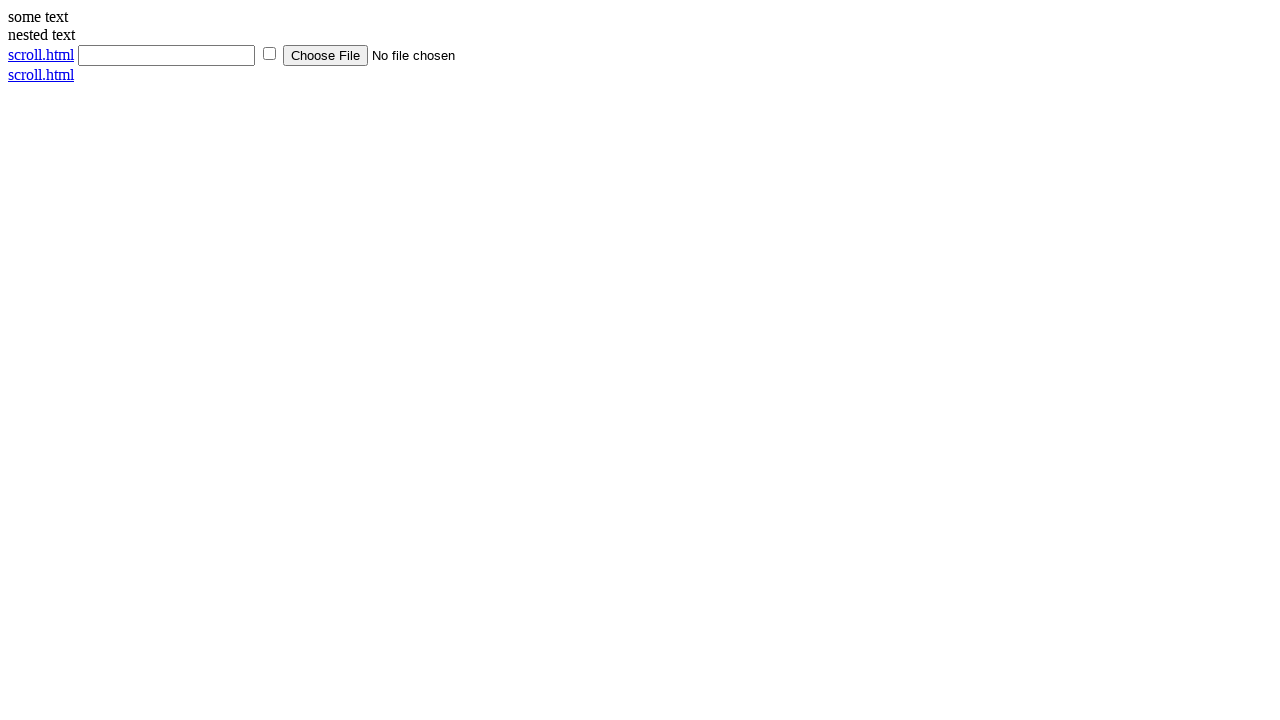

Typed 'Hi Siva' into input field inside shadow DOM using evaluate
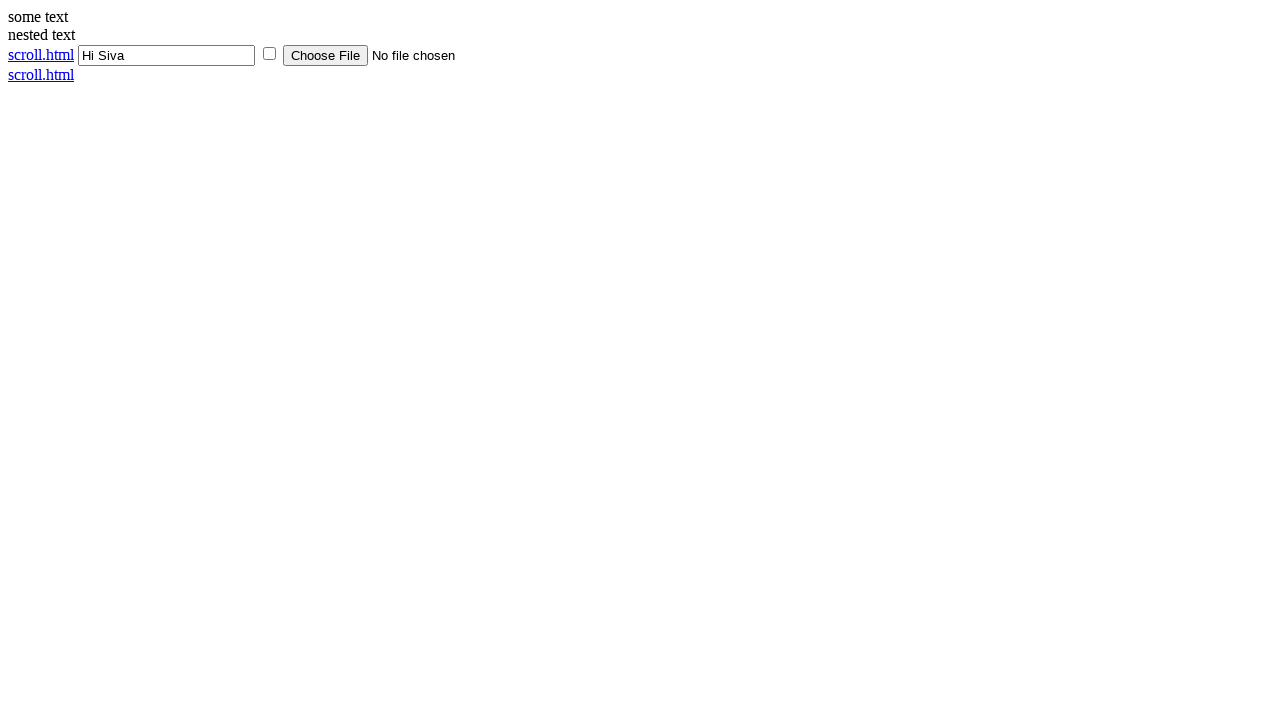

Waited 2 seconds to observe the result
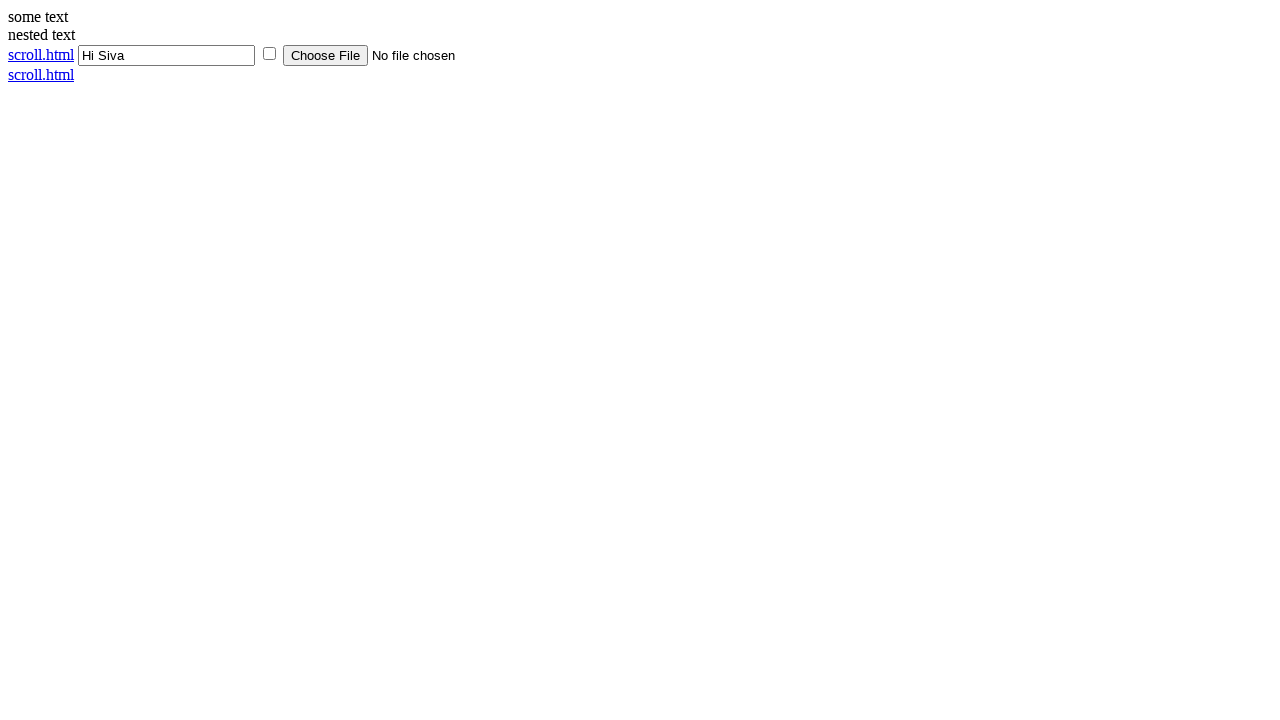

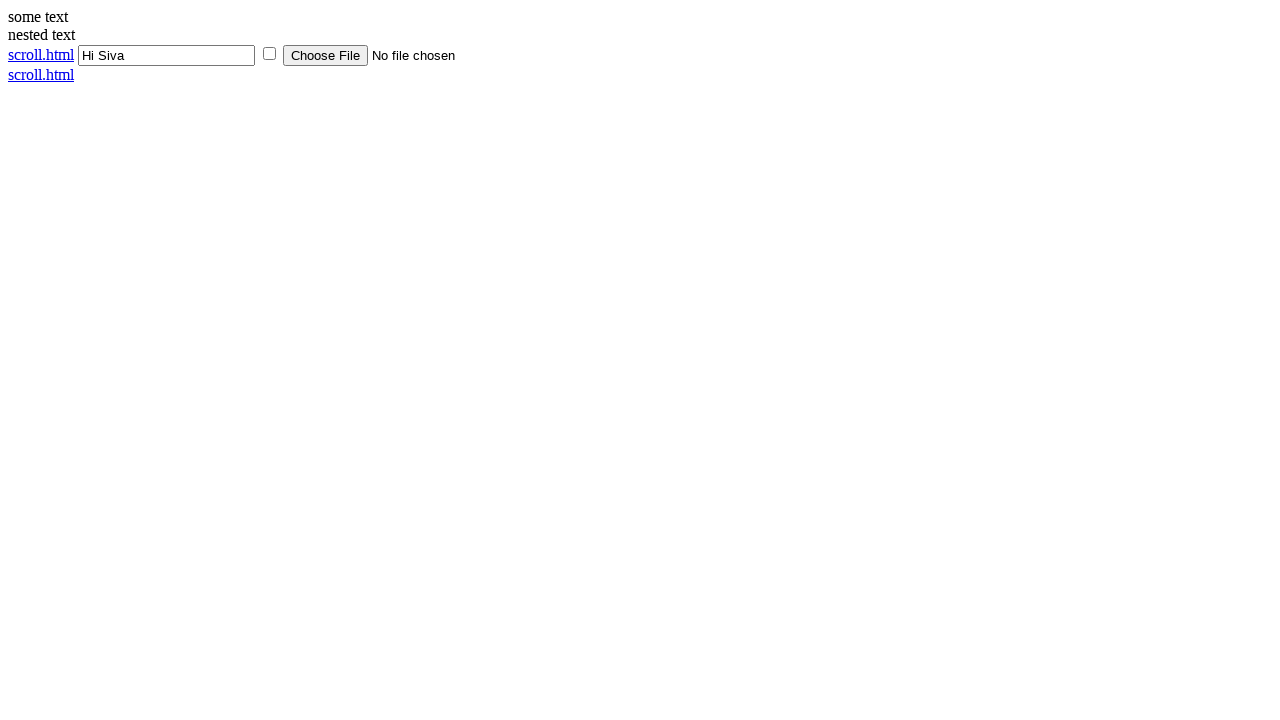